Tests the Practice Form on demoqa.com by navigating to the Forms section and filling out student registration details including first name, last name, email, gender, and mobile number fields.

Starting URL: https://demoqa.com/

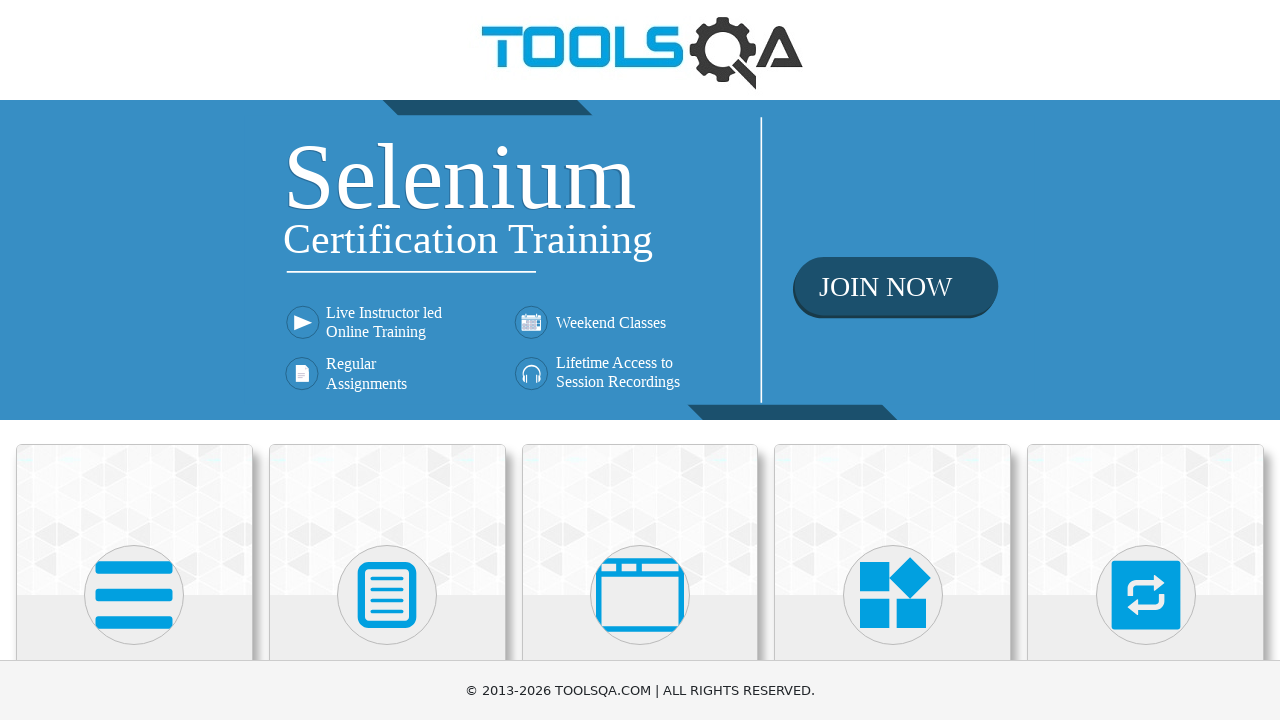

Clicked on Forms menu item at (387, 360) on text=Forms
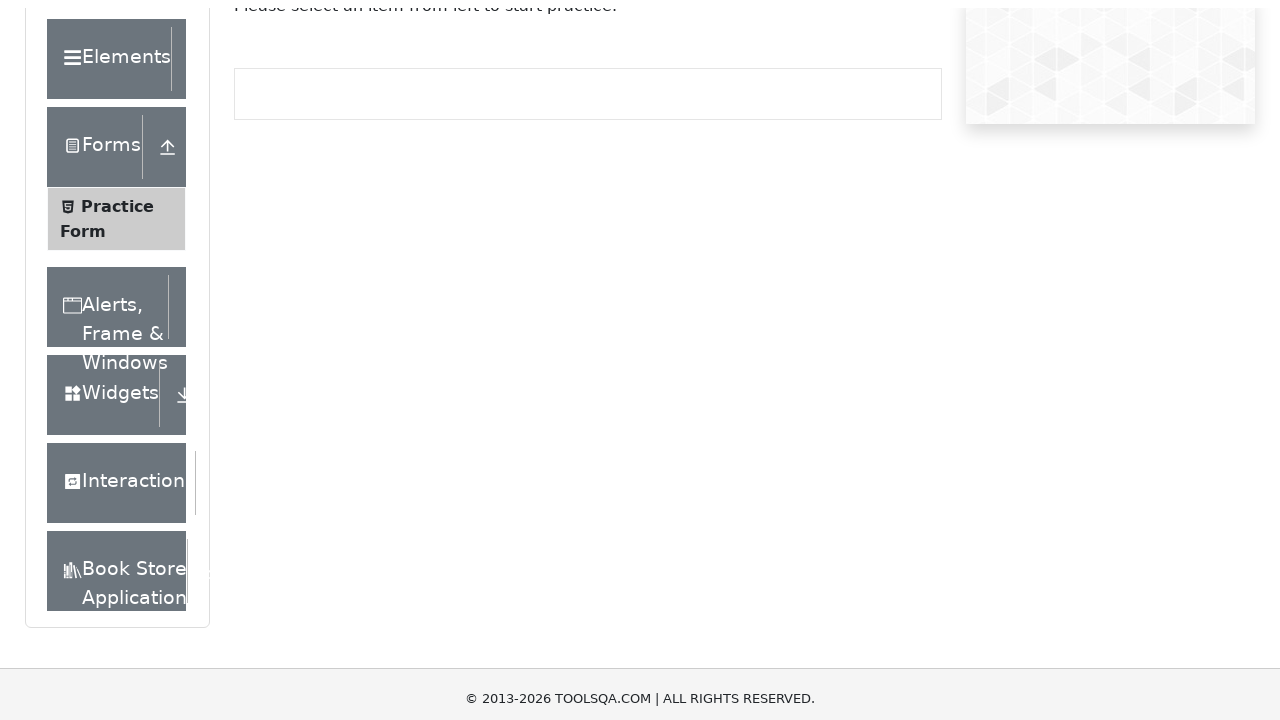

Clicked on Practice Form submenu at (117, 336) on text=Practice Form
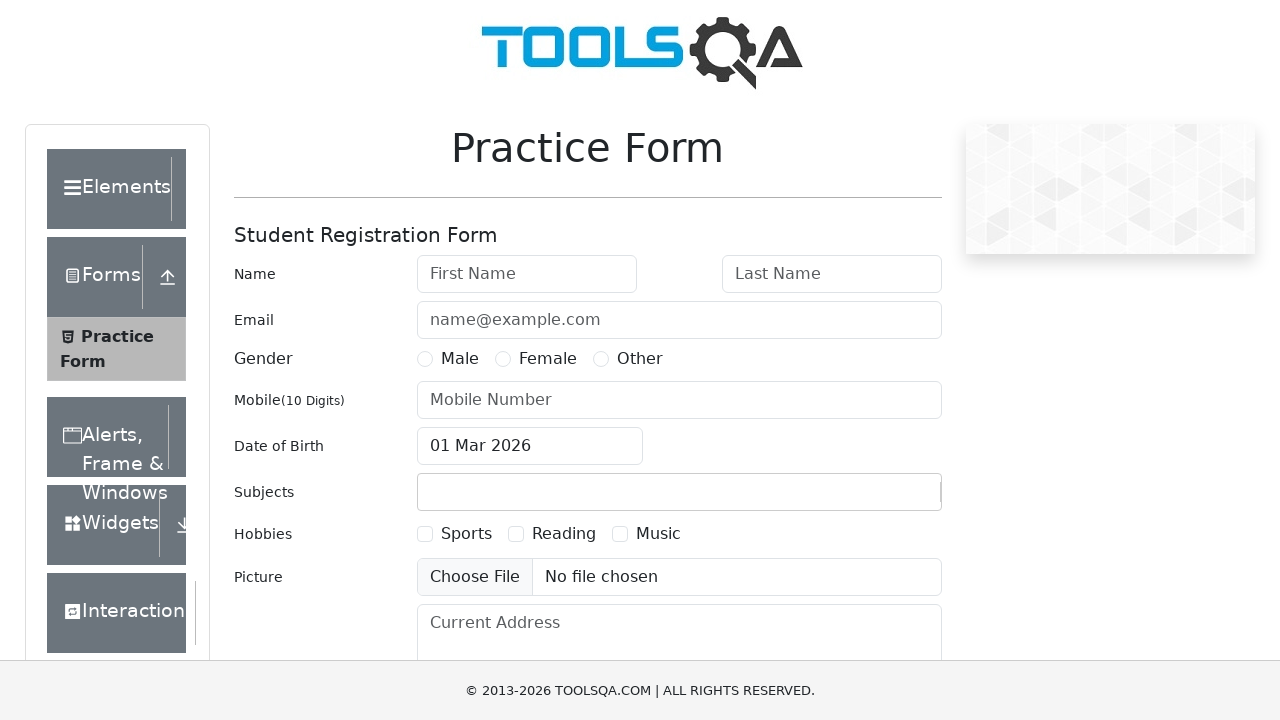

Student Registration Form loaded and visible
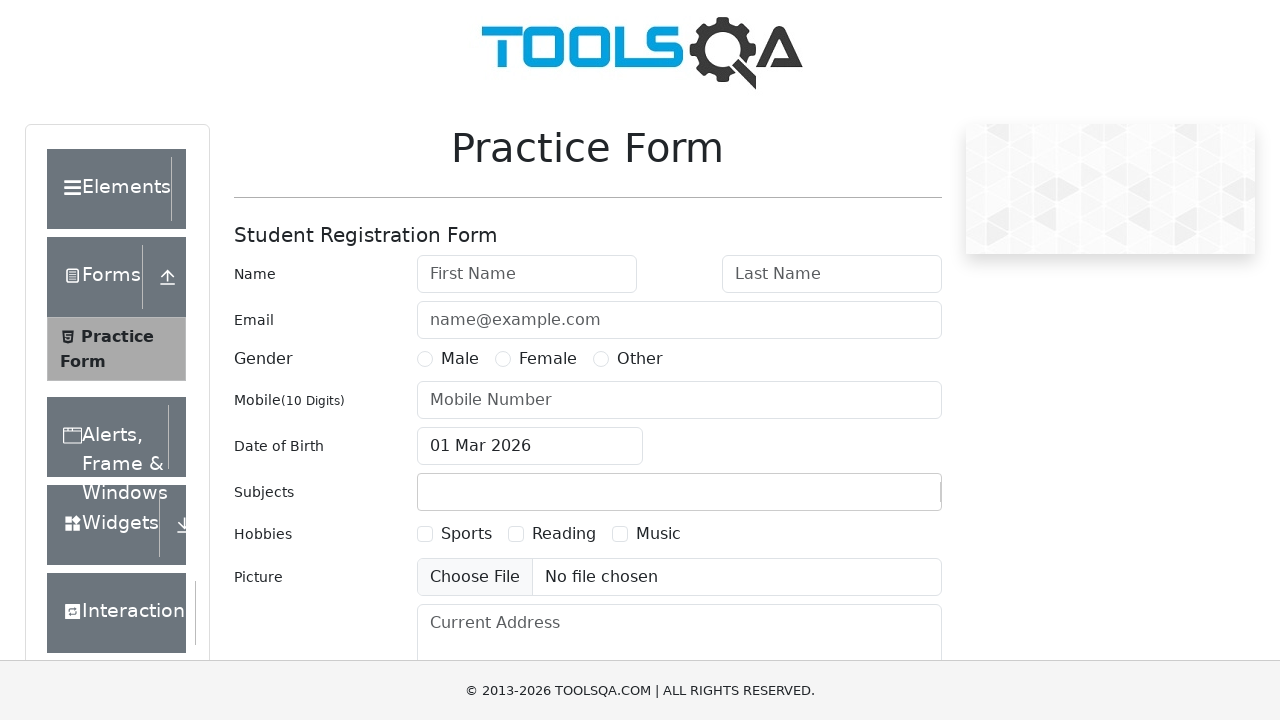

Filled First Name field with 'Topgun' on #firstName
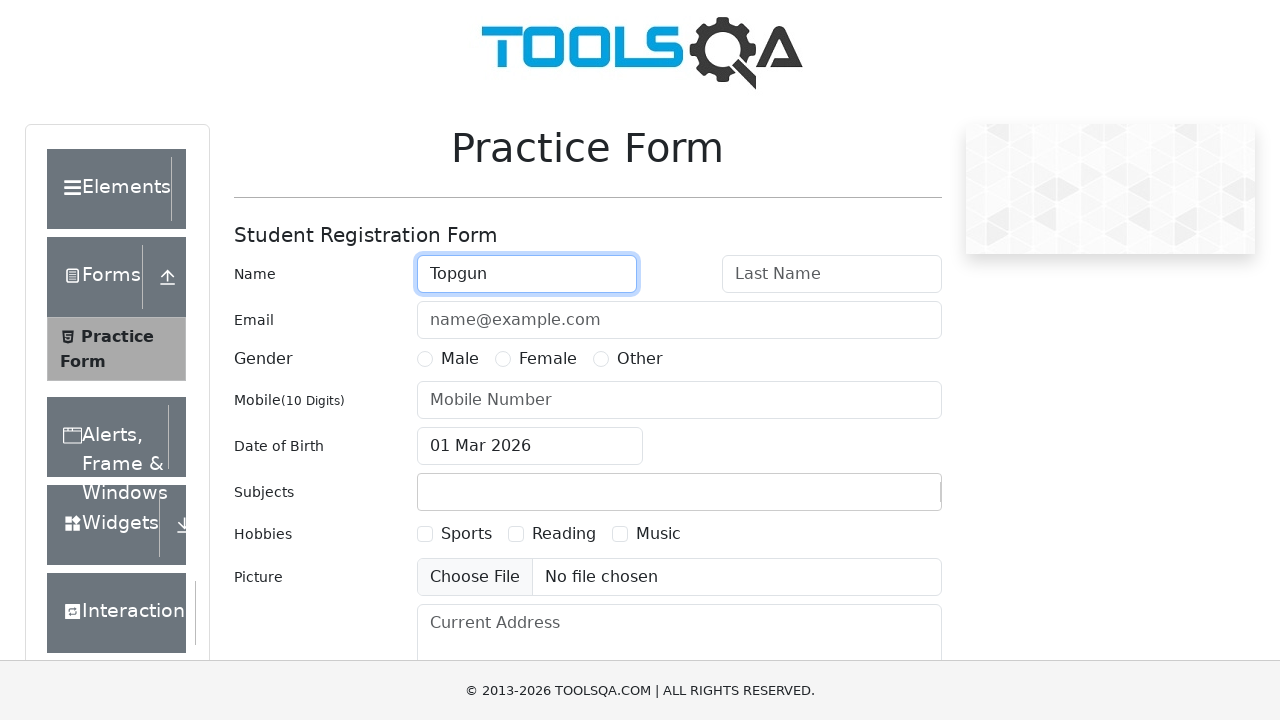

Filled Last Name field with 'Maverick' on #lastName
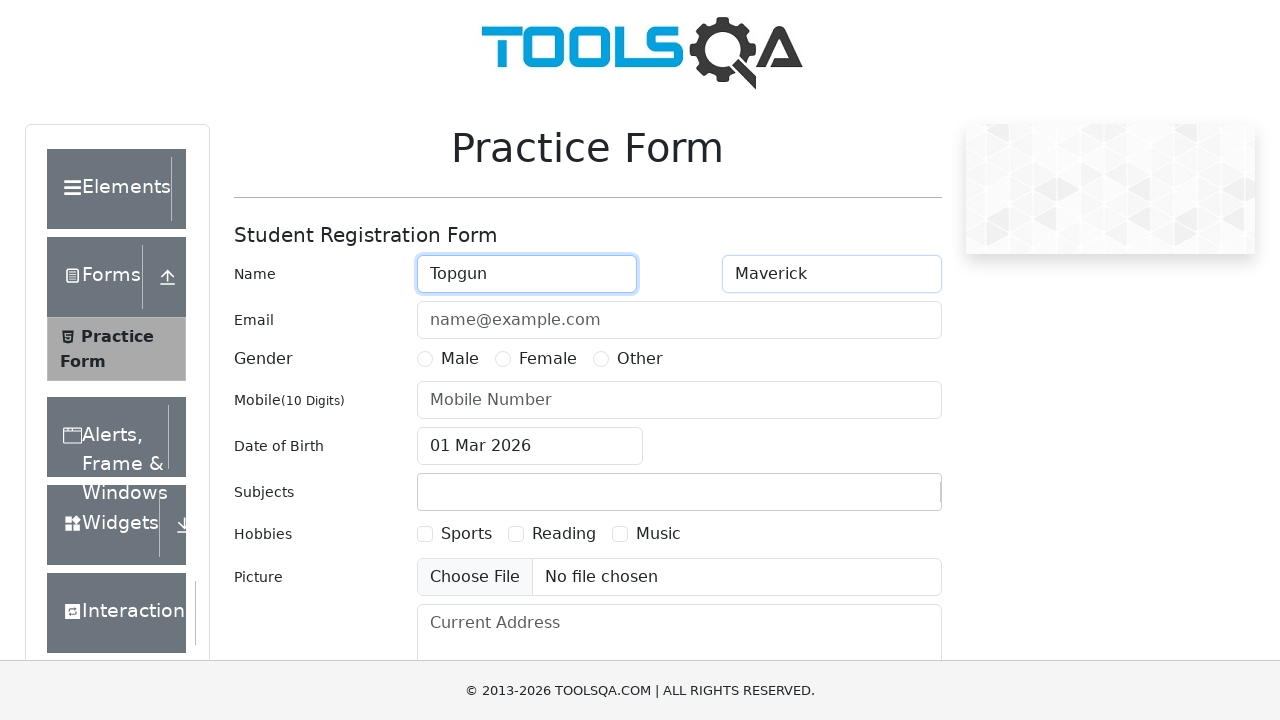

Filled Email field with 'marverick@gmail.com' on #userEmail
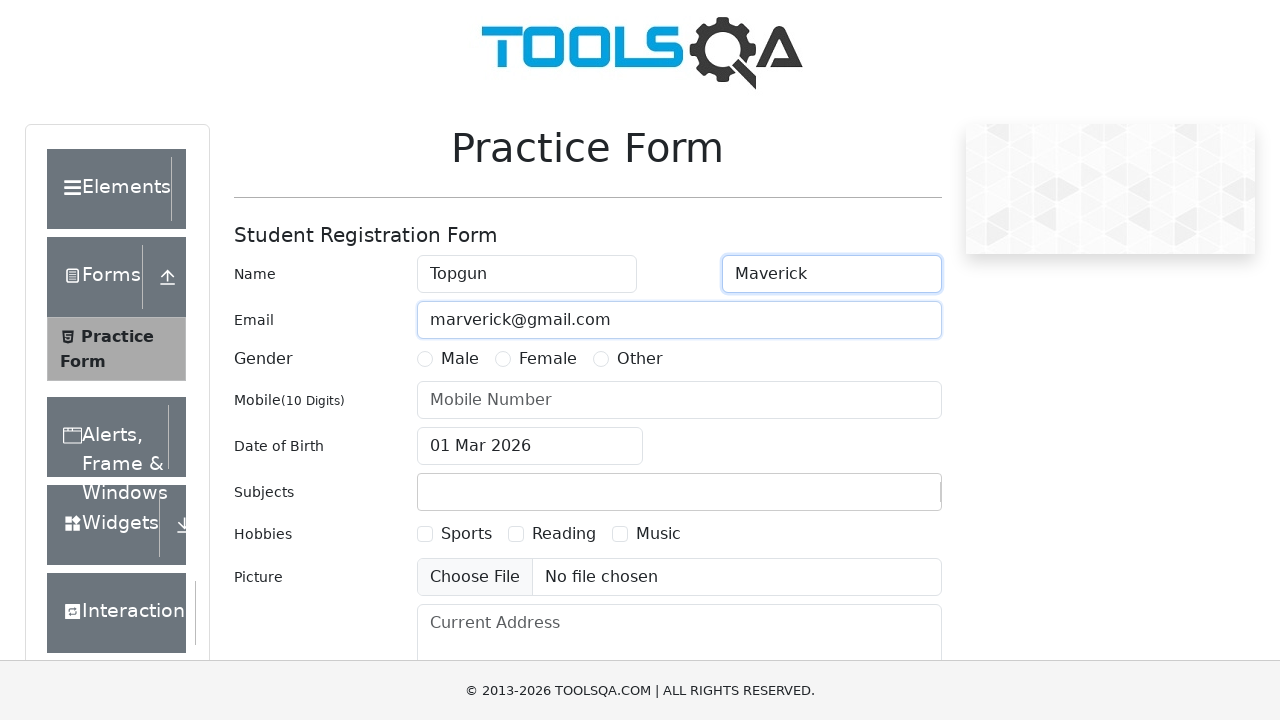

Selected Male gender option at (460, 359) on label[for='gender-radio-1']
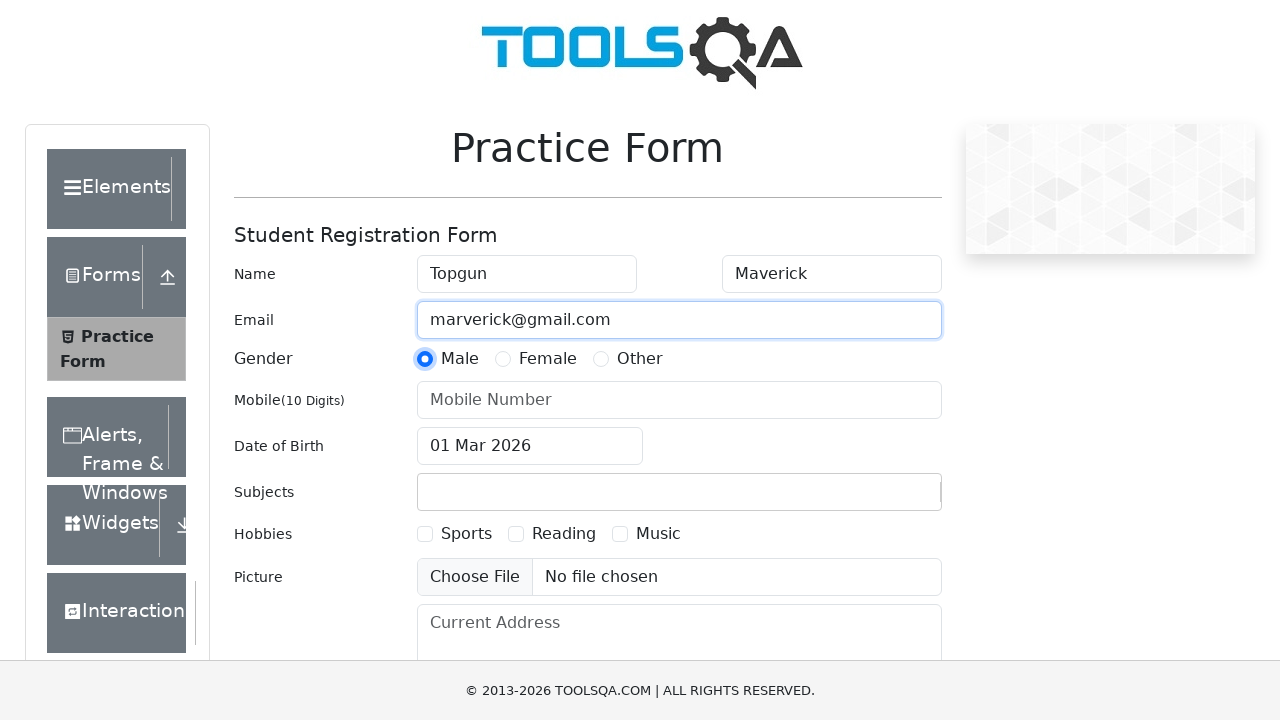

Filled Mobile Number field with '5551234567' on #userNumber
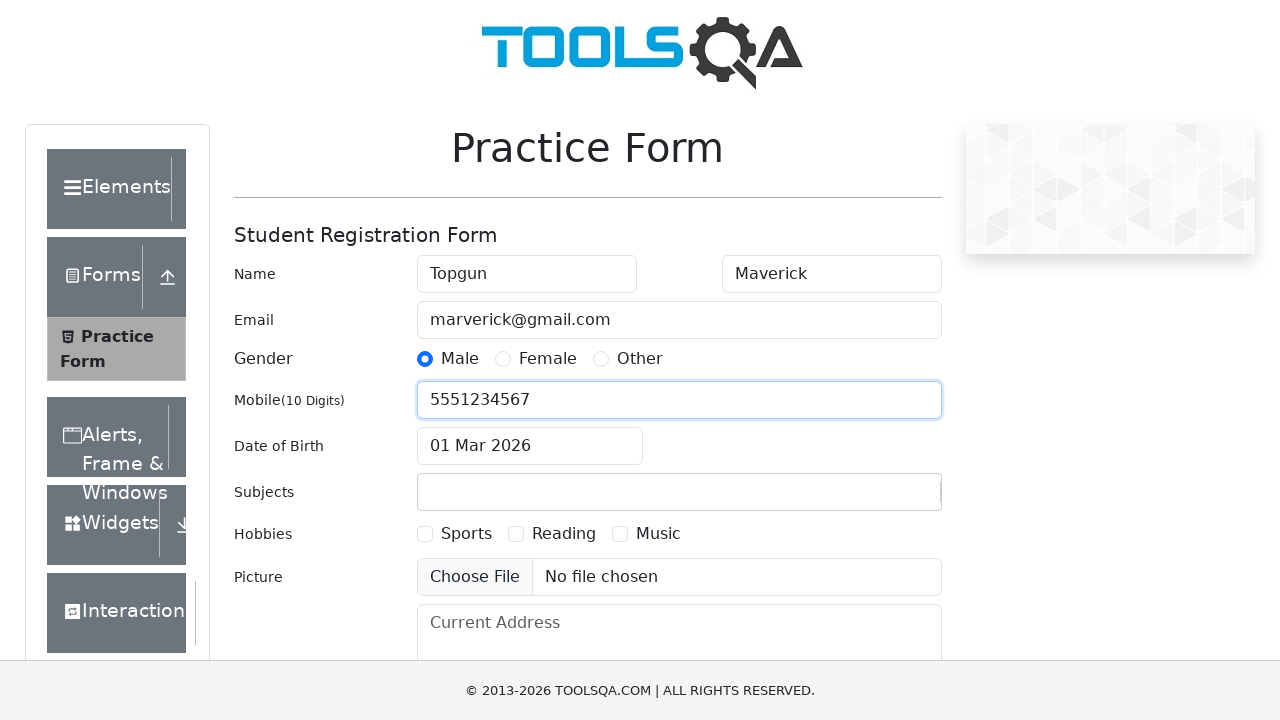

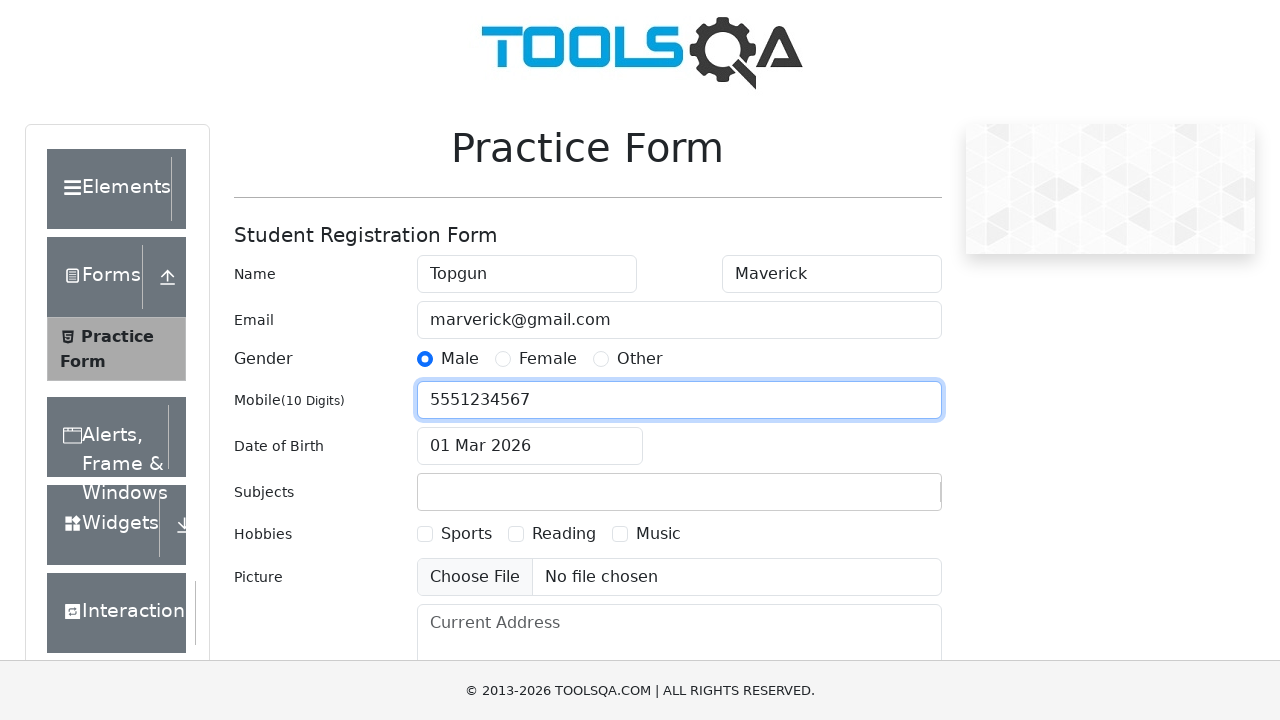